Tests that clicking the Due column header in table 1 sorts the values in ascending order by clicking the header and verifying the order of due values.

Starting URL: http://the-internet.herokuapp.com/tables

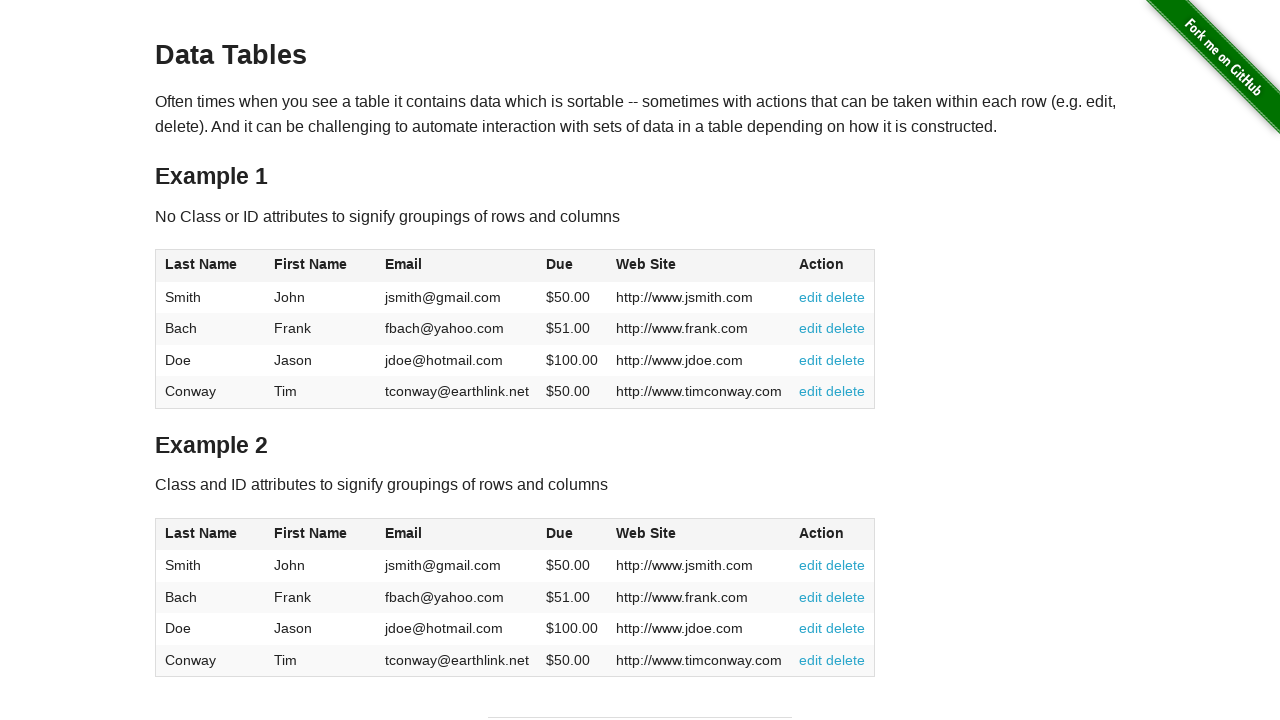

Clicked Due column header in table 1 to sort at (572, 266) on #table1 thead tr th:nth-of-type(4)
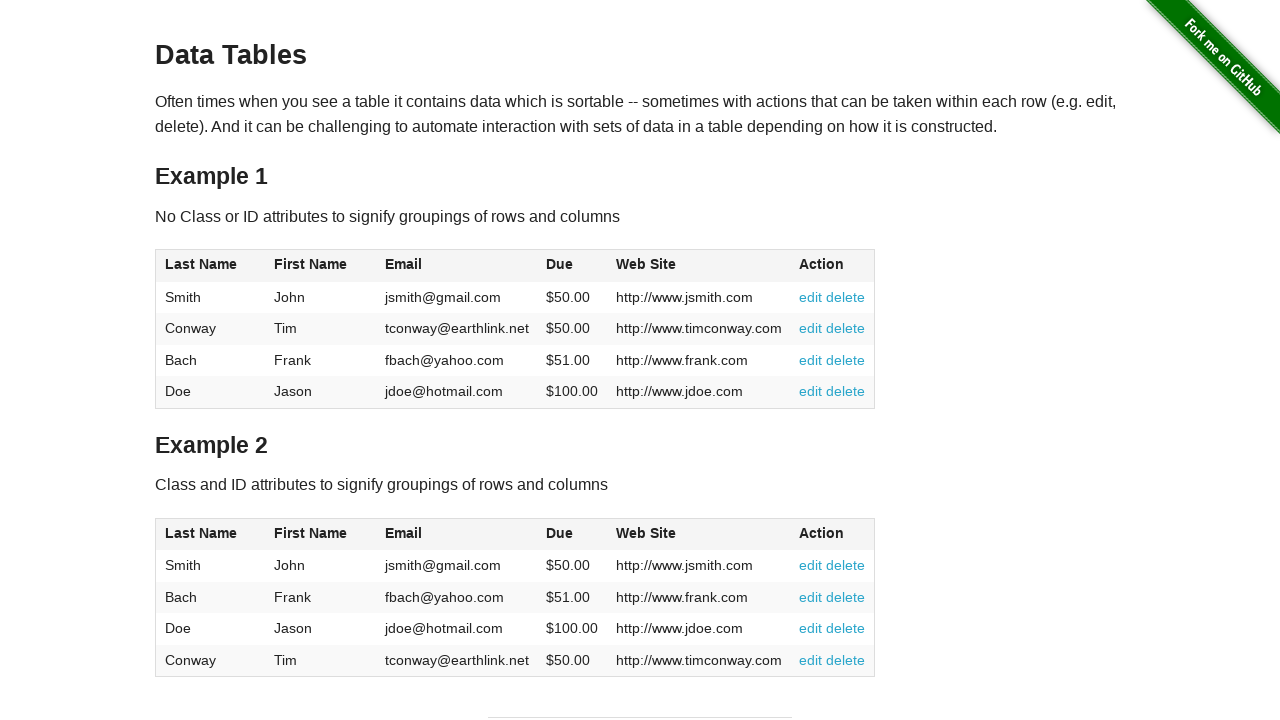

Table 1 updated after clicking Due column header
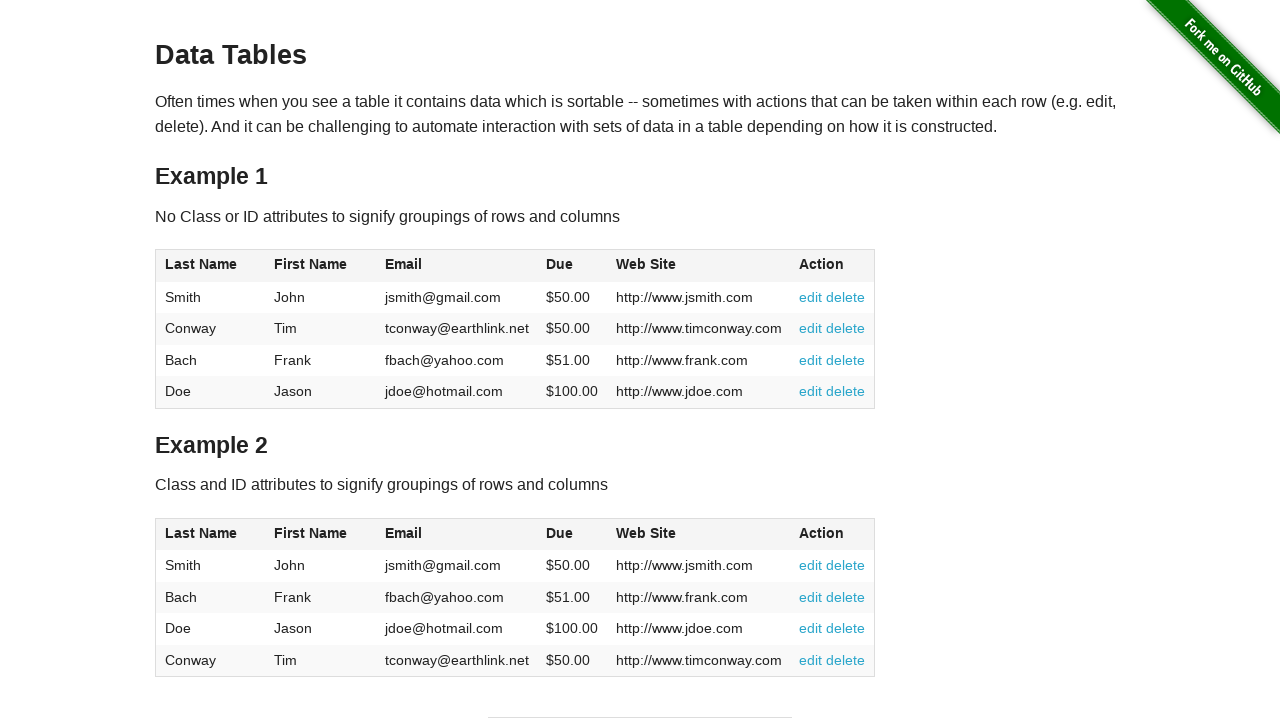

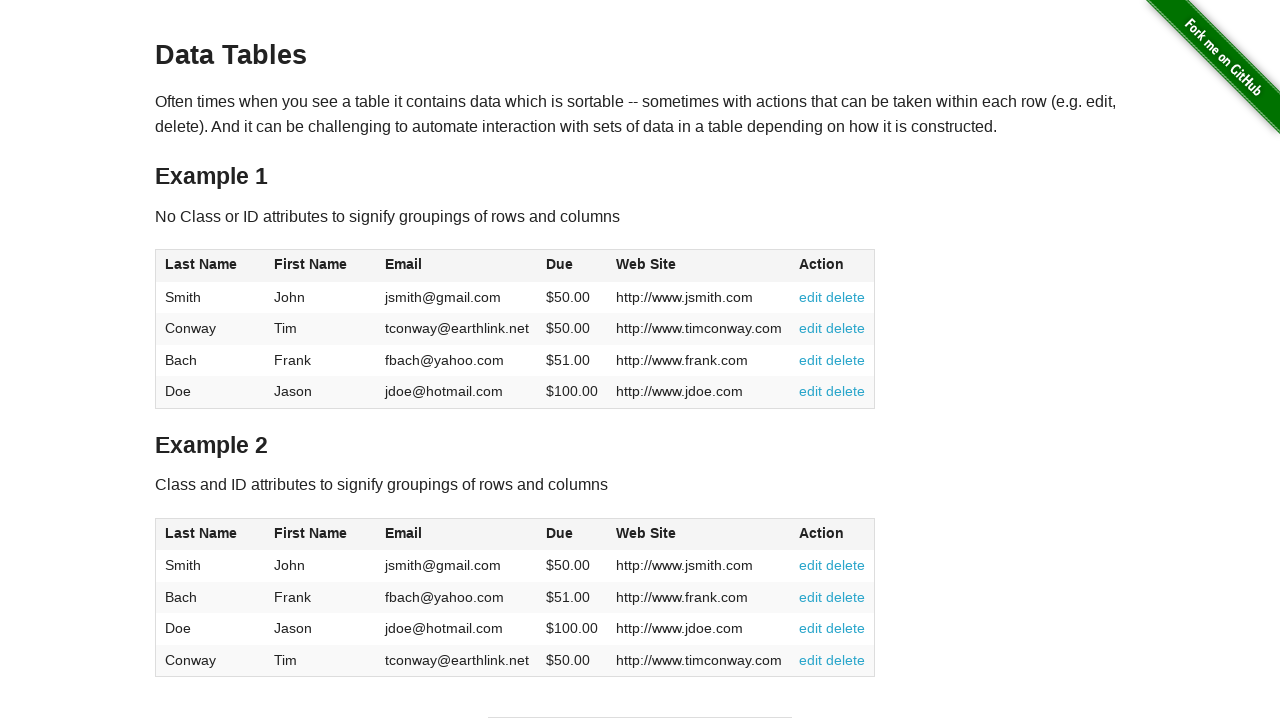